Tests registration form with mismatched password confirmation to verify password matching validation

Starting URL: https://alada.vn/tai-khoan/dang-ky.html

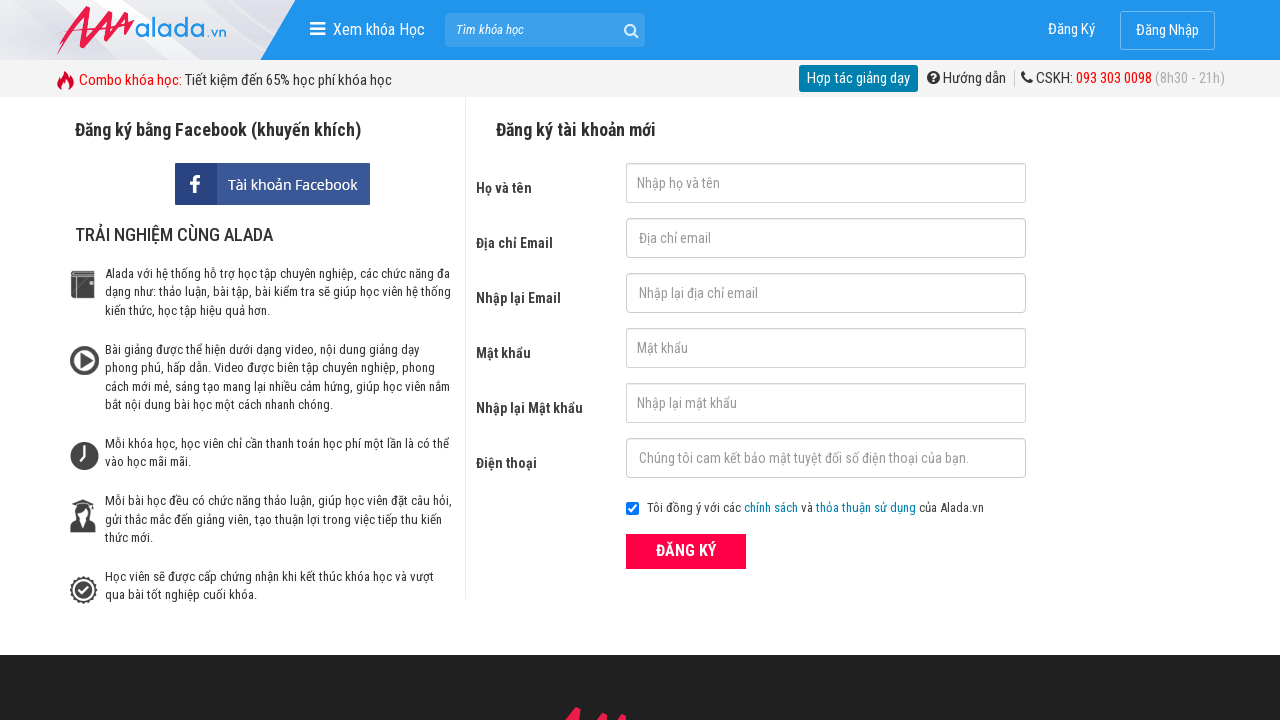

Filled first name field with 'Tran Loc' on input#txtFirstname
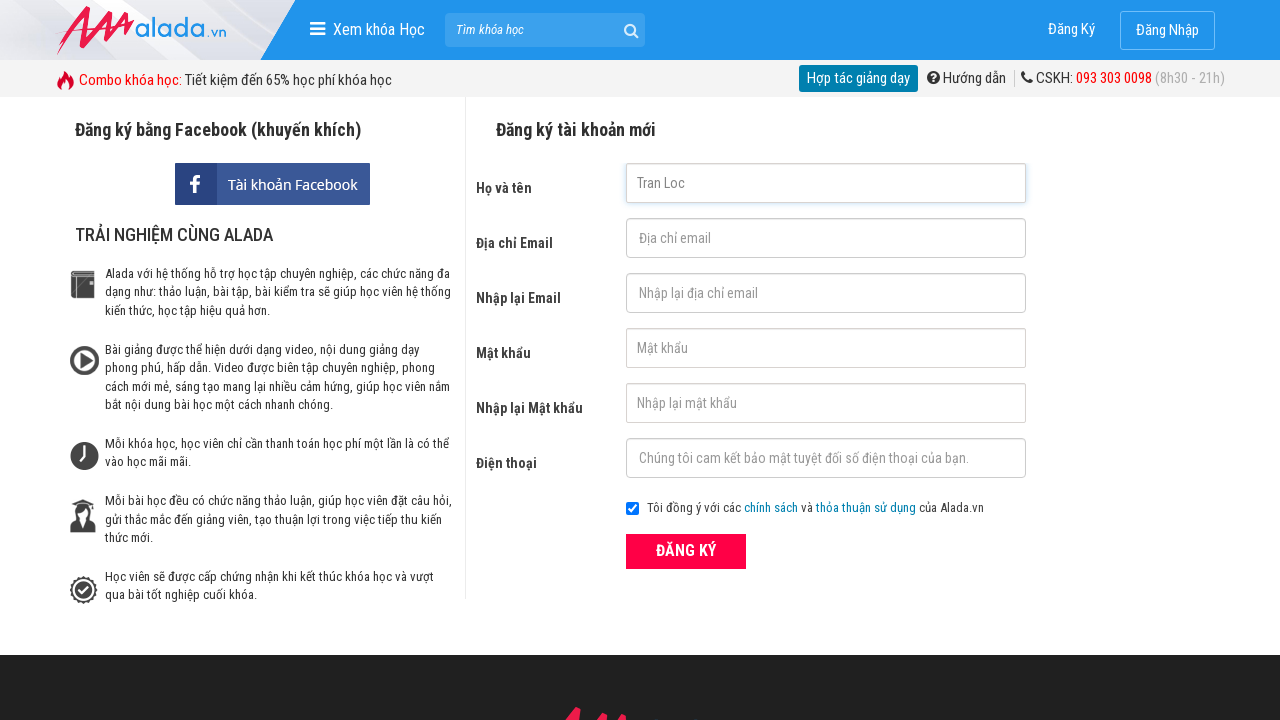

Filled email field with 'tranloc@gmail.com' on input#txtEmail
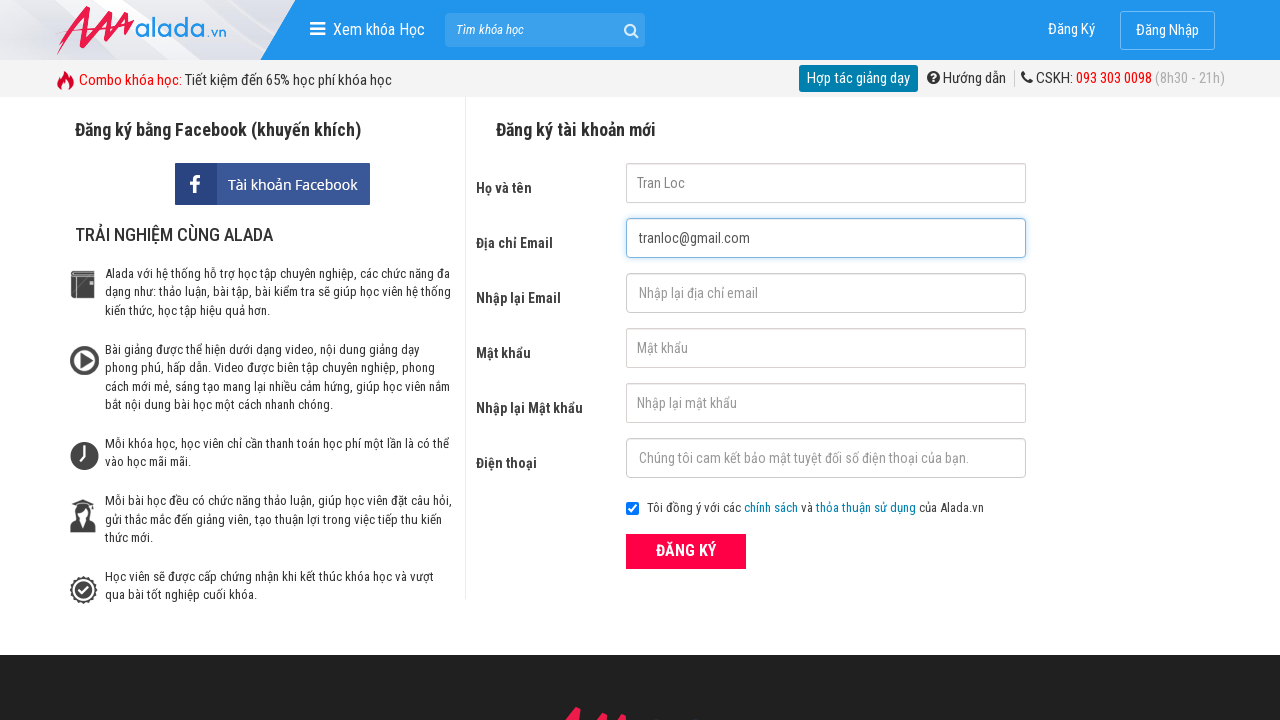

Filled confirm email field with 'tranloc@gmail.com' on input#txtCEmail
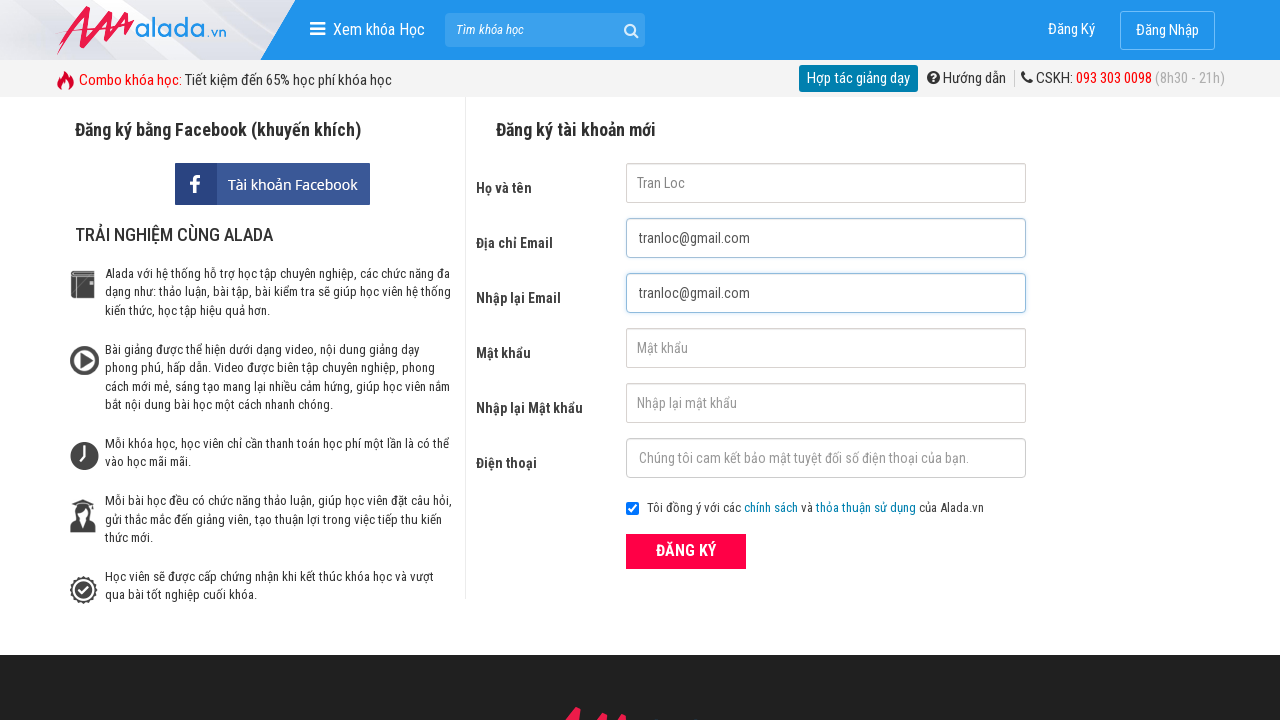

Filled password field with '1234567' on input#txtPassword
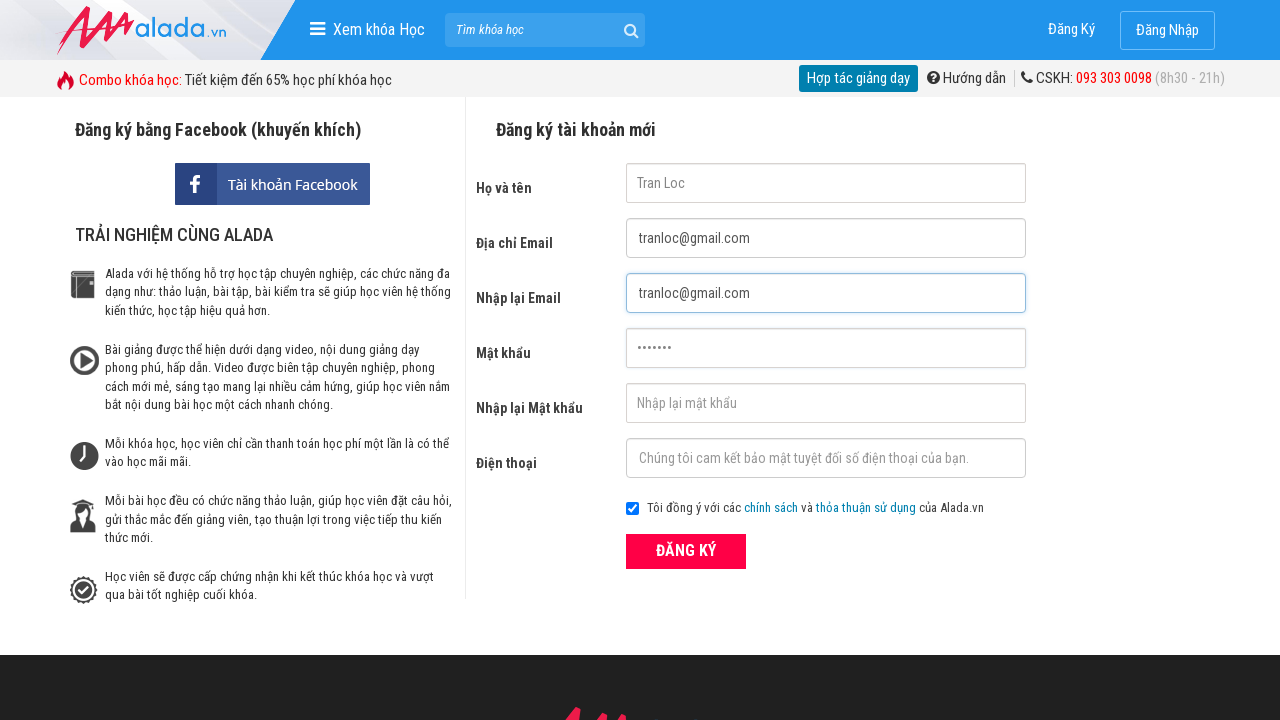

Filled confirm password field with '123456' (intentionally mismatched) on input#txtCPassword
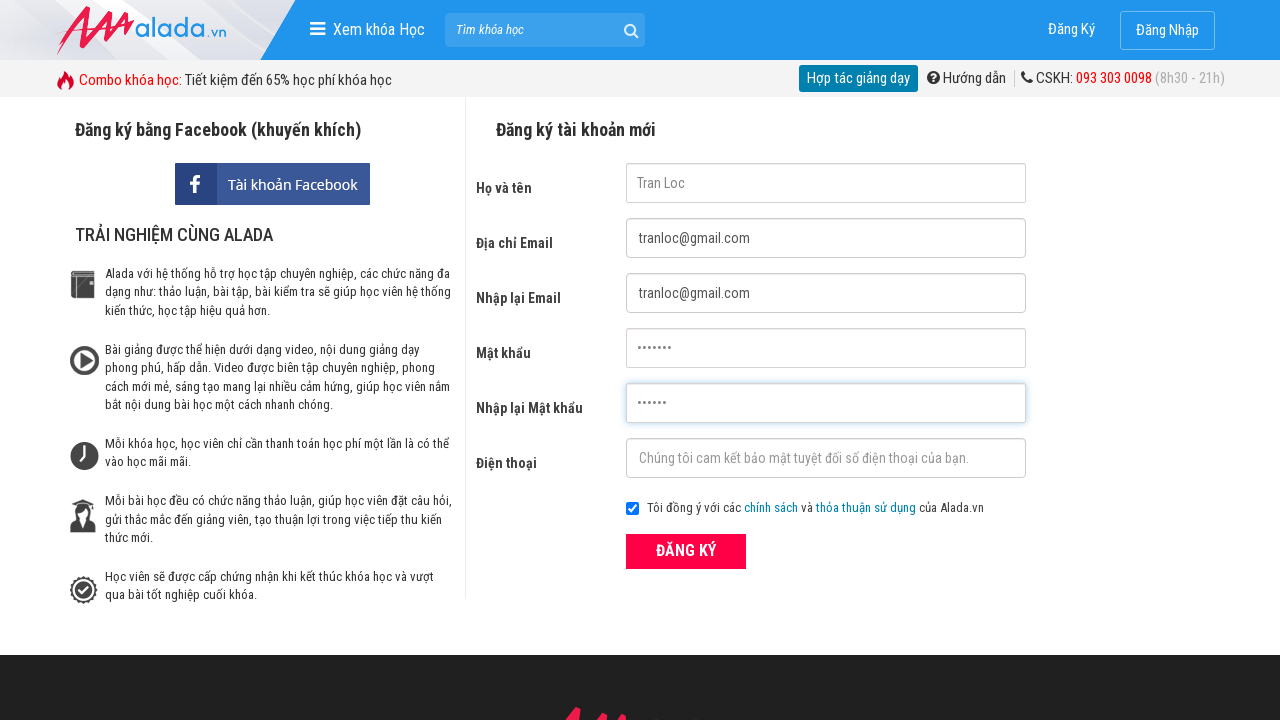

Filled phone field with '01234567890' on input#txtPhone
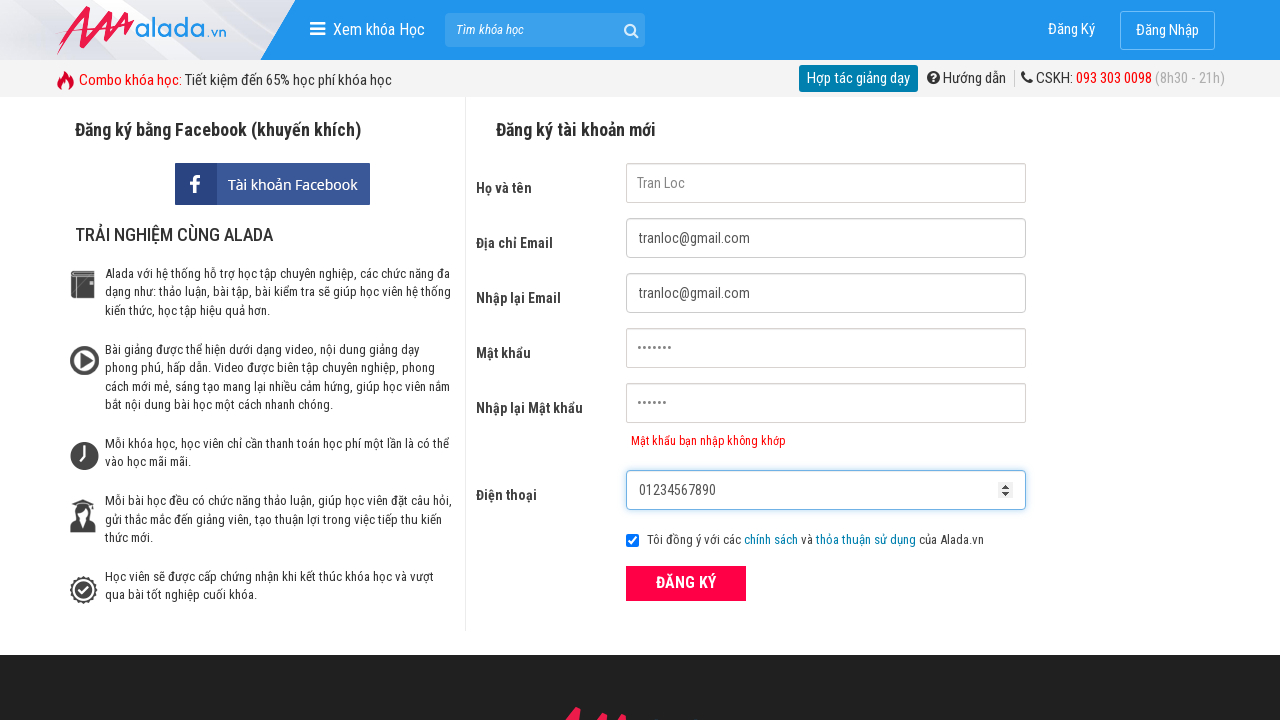

Clicked ĐĂNG KÝ (register) button to submit form at (686, 583) on xpath=//div[@class='field_btn']/button[text()='ĐĂNG KÝ']
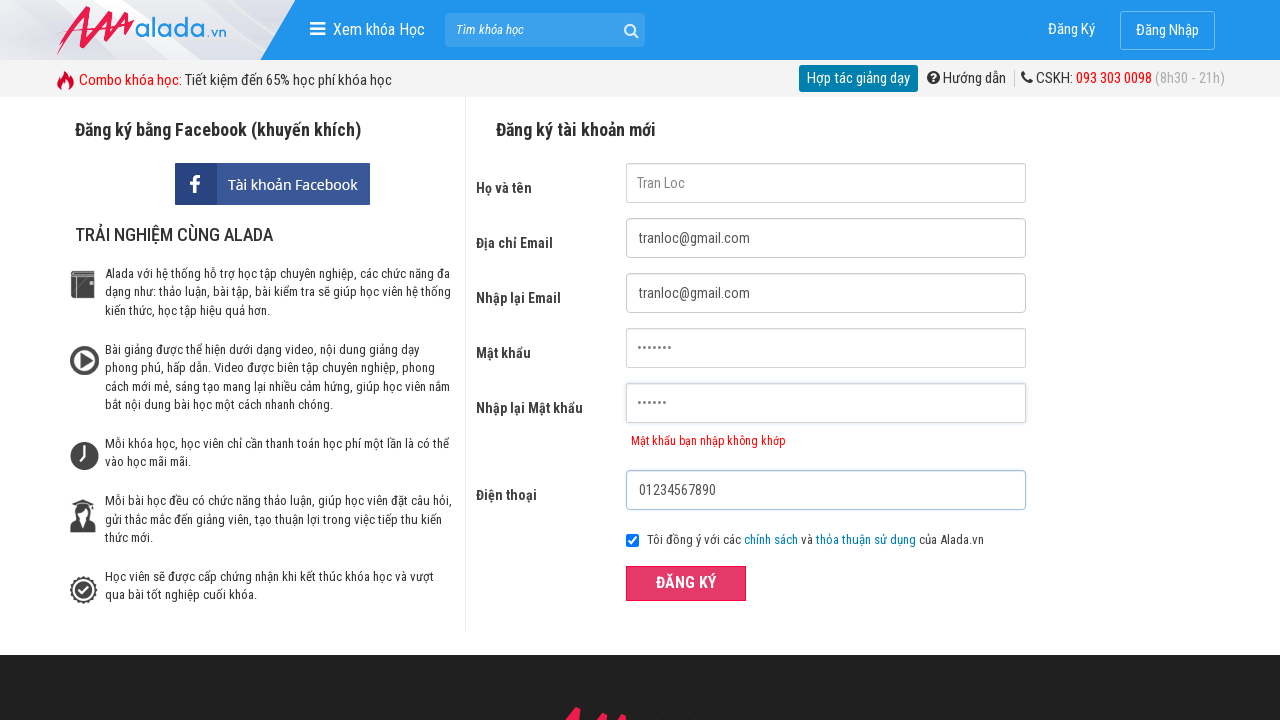

Password mismatch error message appeared for confirm password field
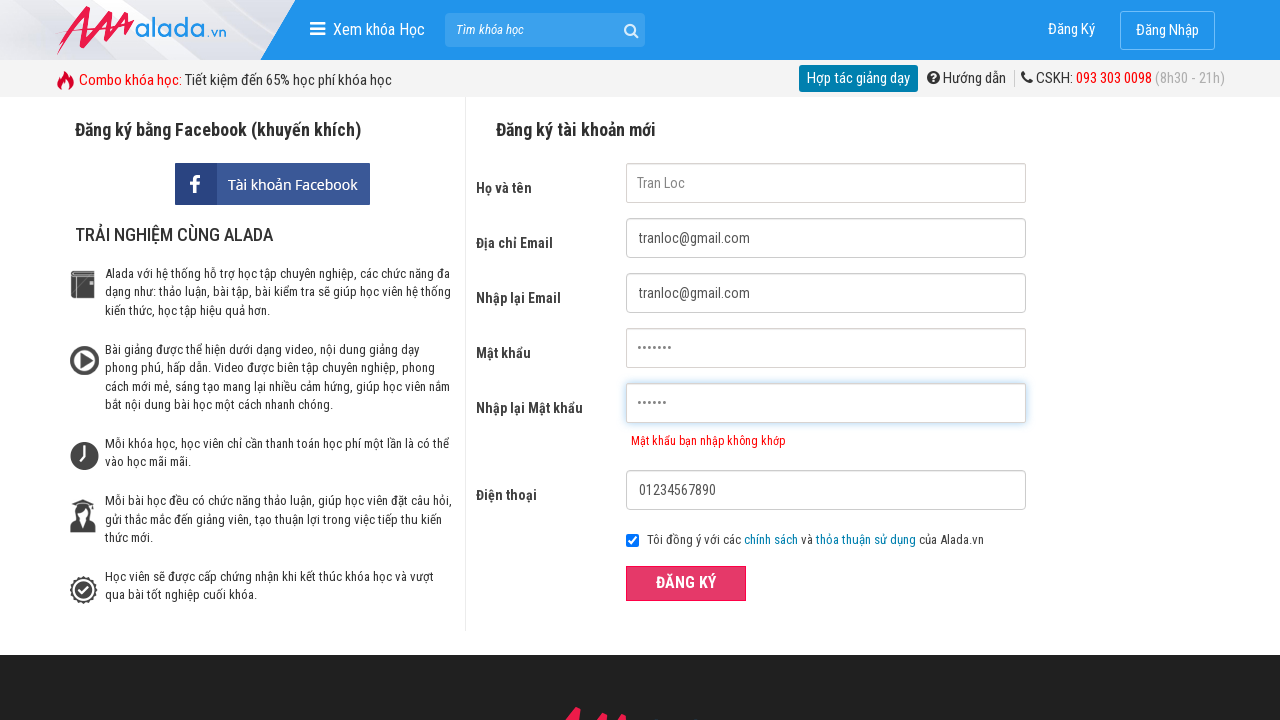

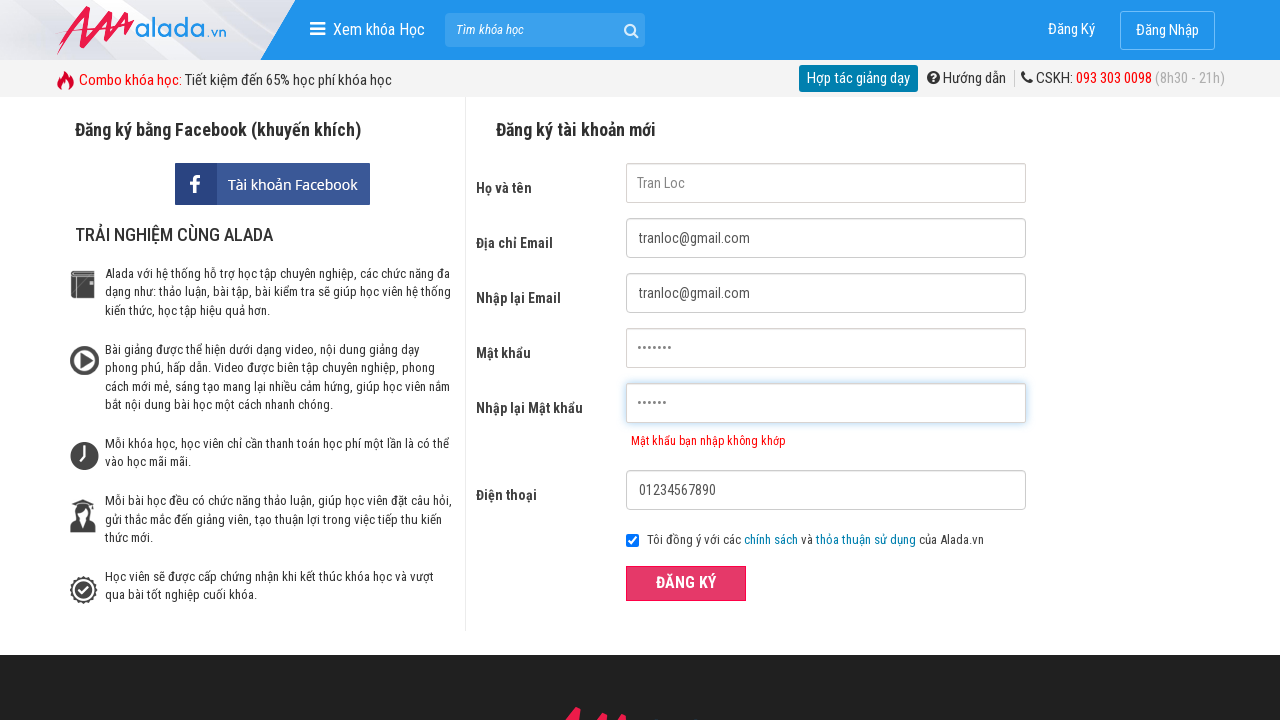